Tests that whitespace is trimmed from edited todo text

Starting URL: https://demo.playwright.dev/todomvc

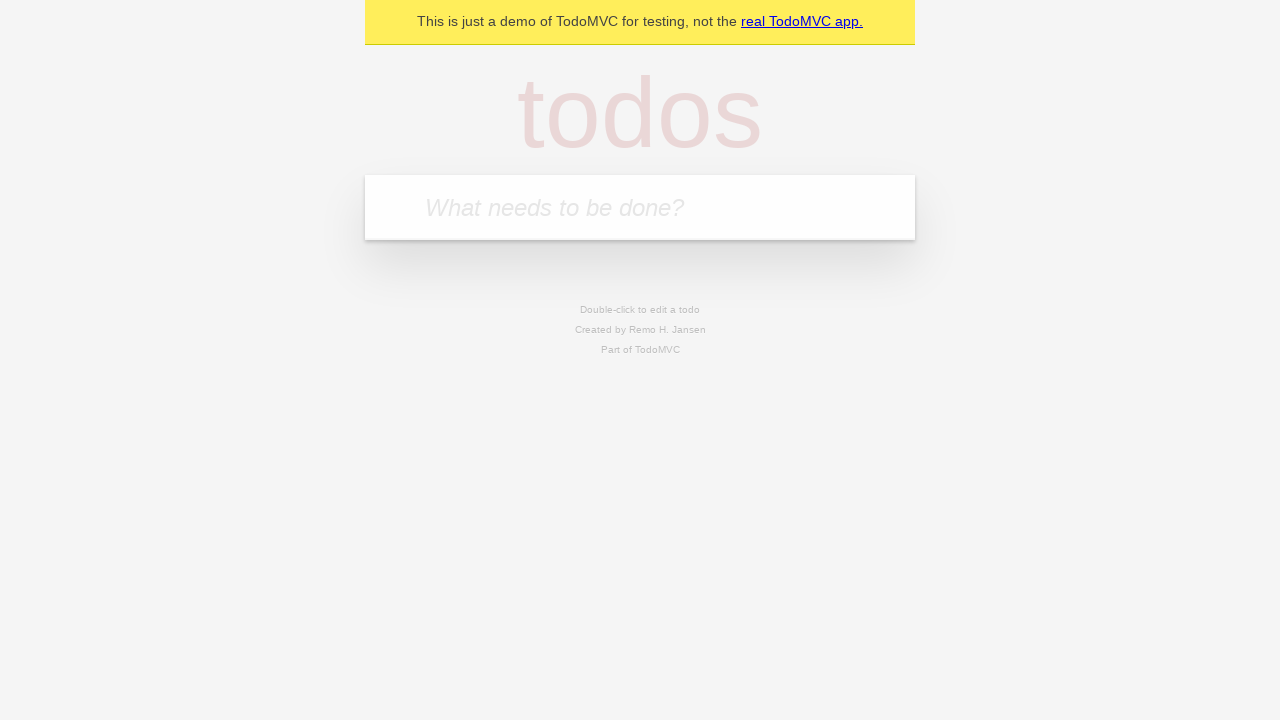

Filled todo input with 'buy some cheese' on internal:attr=[placeholder="What needs to be done?"i]
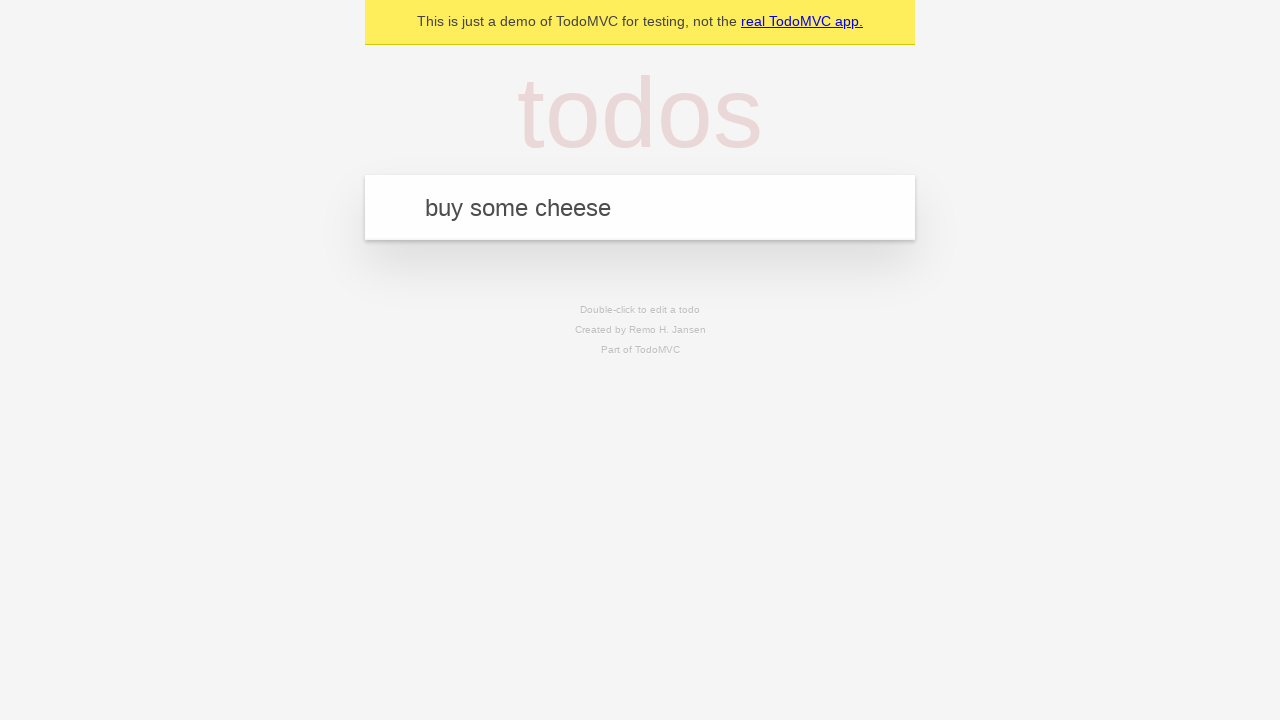

Pressed Enter to create first todo on internal:attr=[placeholder="What needs to be done?"i]
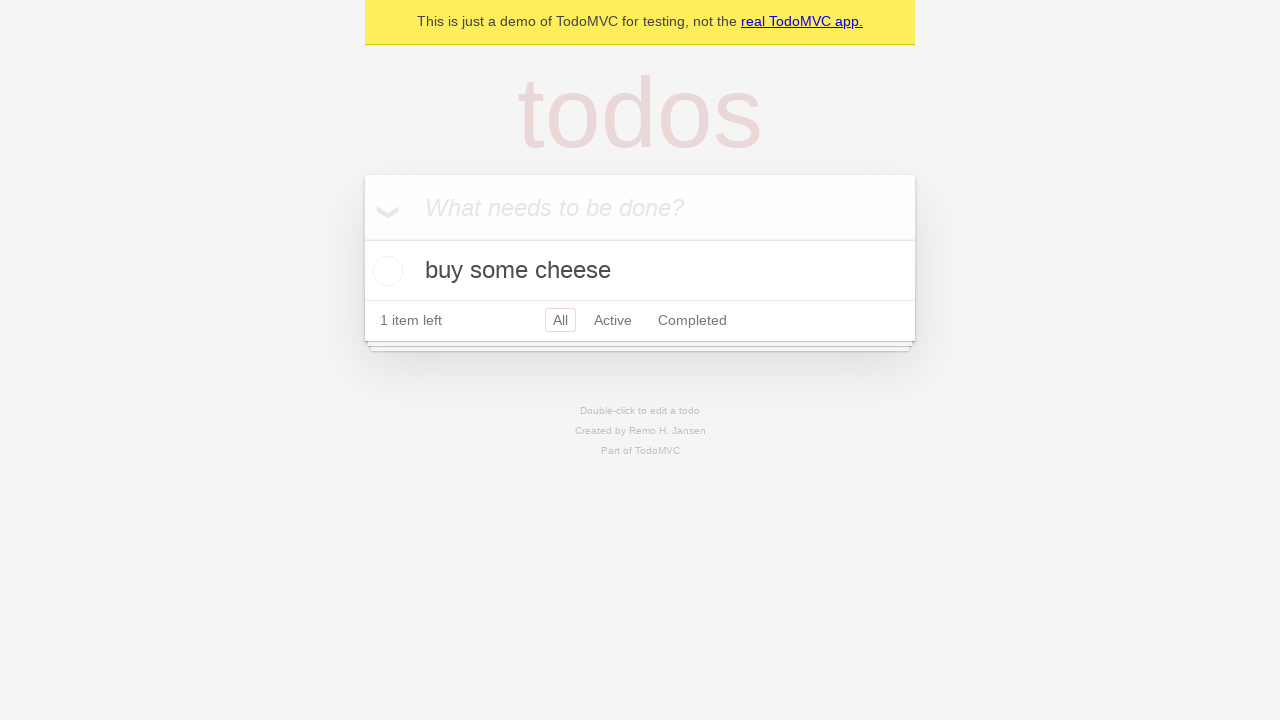

Filled todo input with 'feed the cat' on internal:attr=[placeholder="What needs to be done?"i]
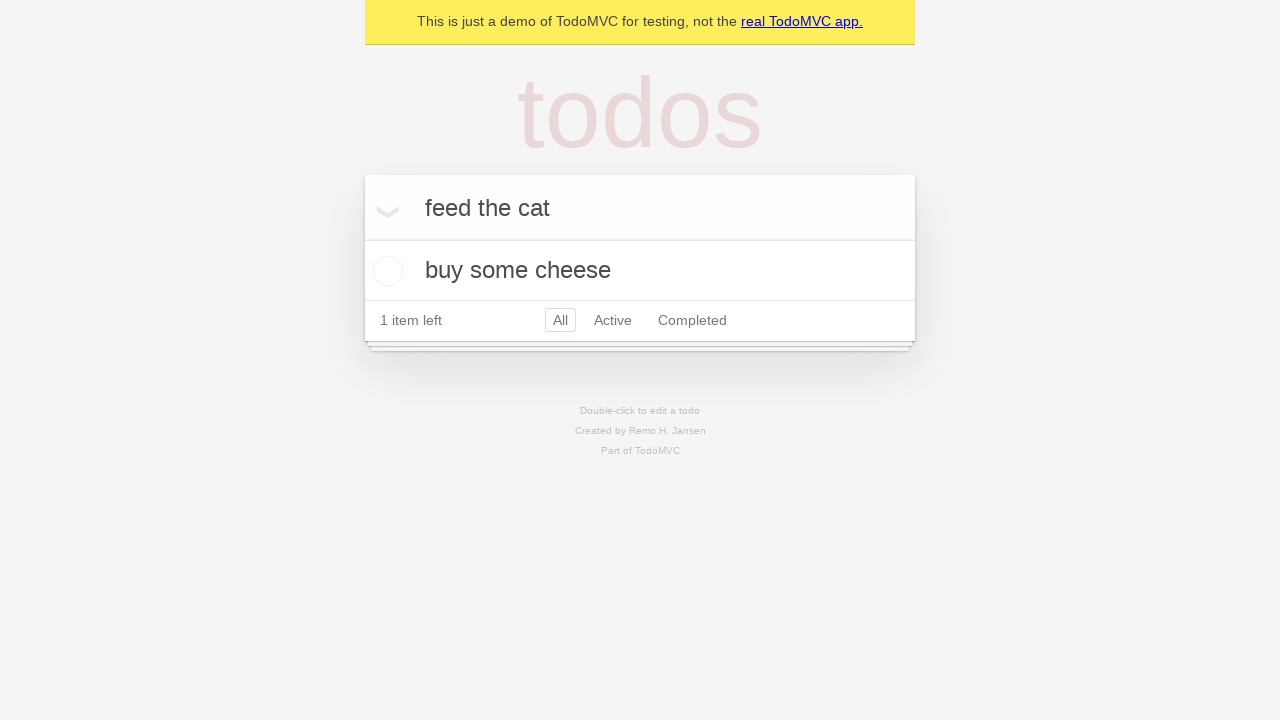

Pressed Enter to create second todo on internal:attr=[placeholder="What needs to be done?"i]
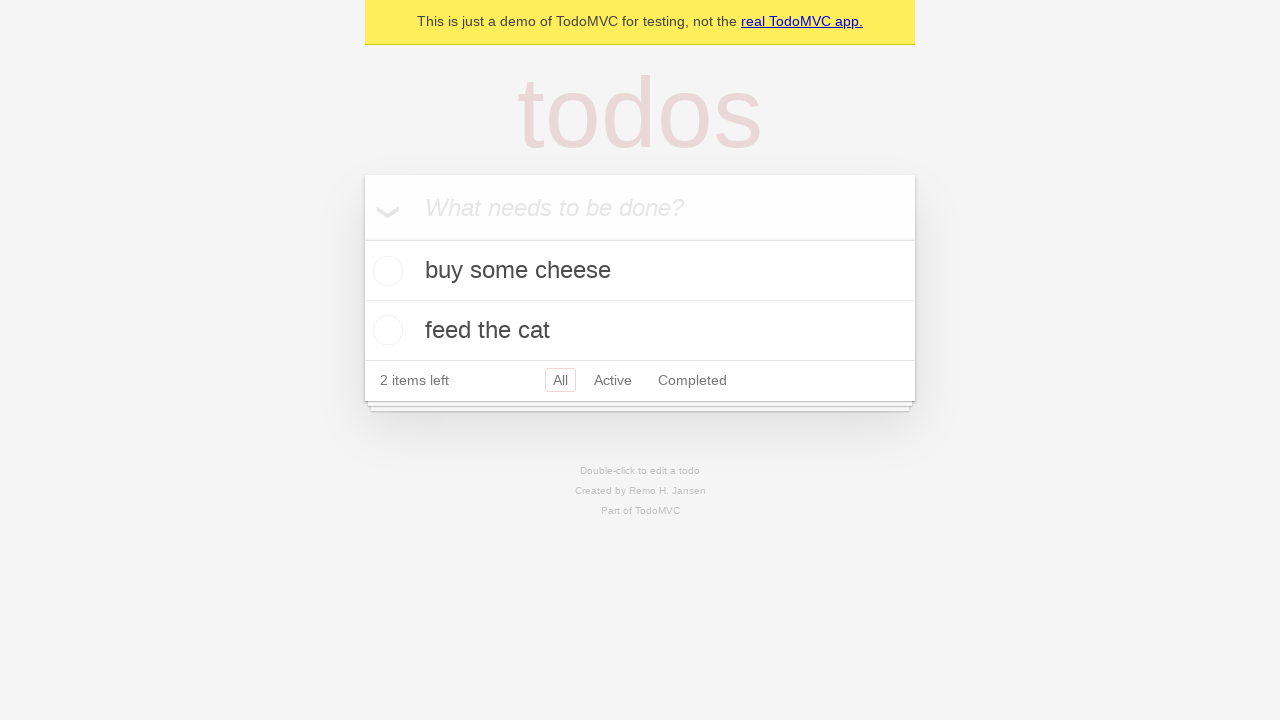

Filled todo input with 'book a doctors appointment' on internal:attr=[placeholder="What needs to be done?"i]
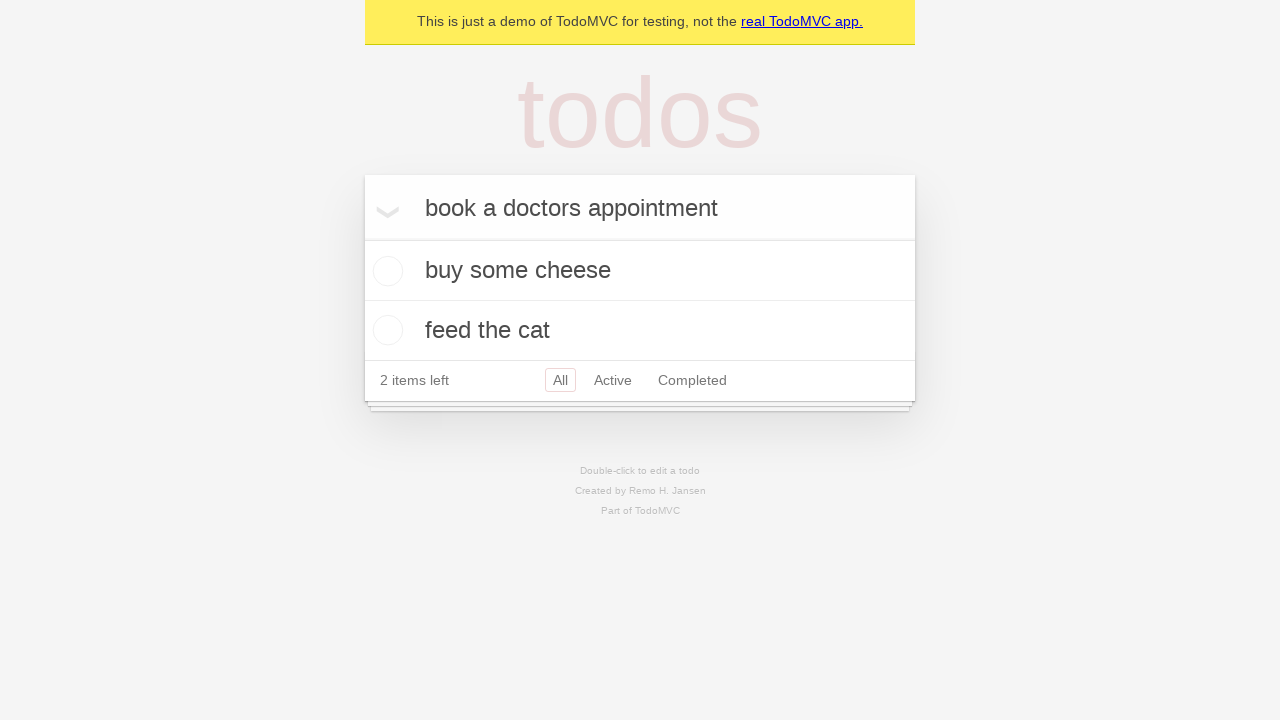

Pressed Enter to create third todo on internal:attr=[placeholder="What needs to be done?"i]
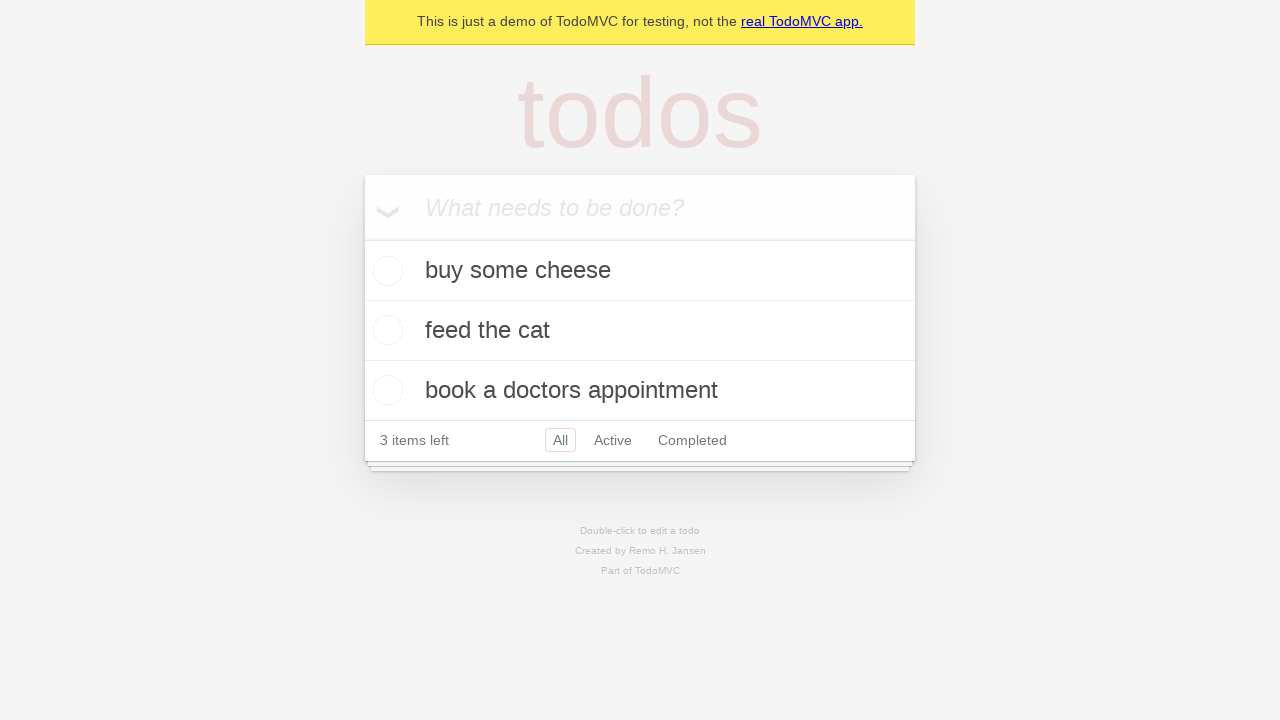

Double-clicked second todo to enter edit mode at (640, 331) on internal:testid=[data-testid="todo-item"s] >> nth=1
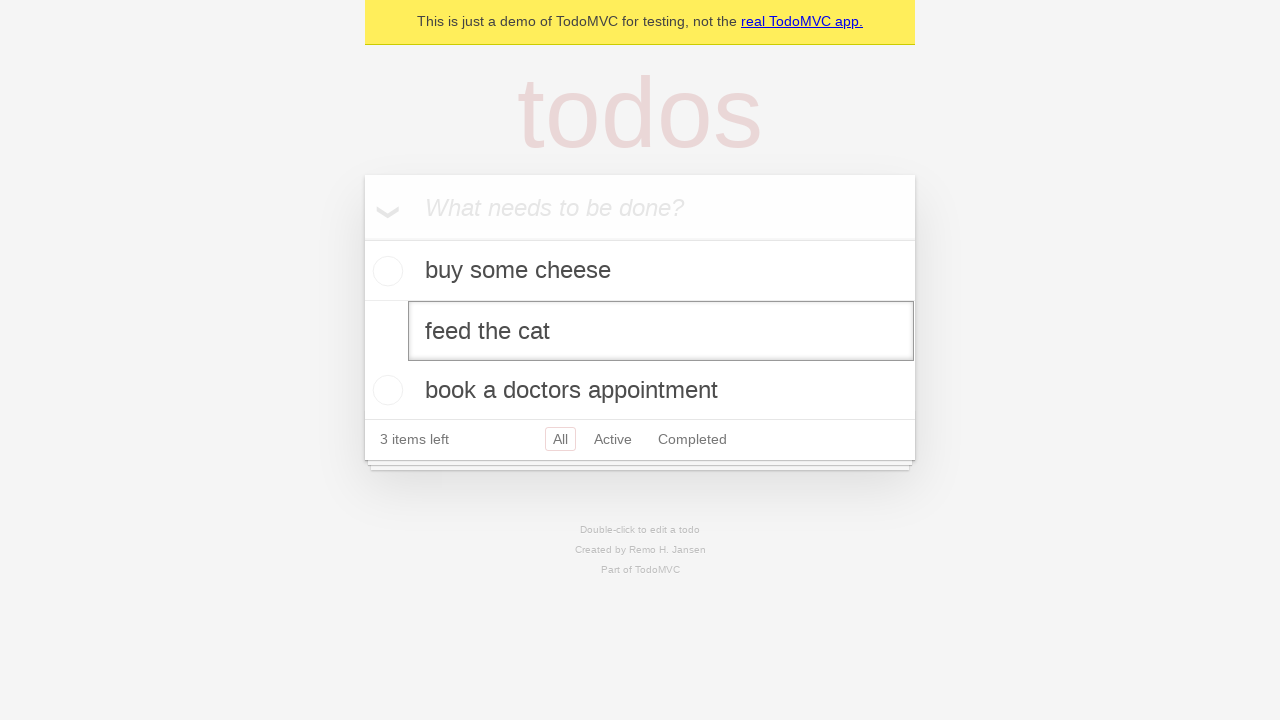

Filled edit textbox with '    buy some sausages    ' (with extra whitespace) on internal:testid=[data-testid="todo-item"s] >> nth=1 >> internal:role=textbox[nam
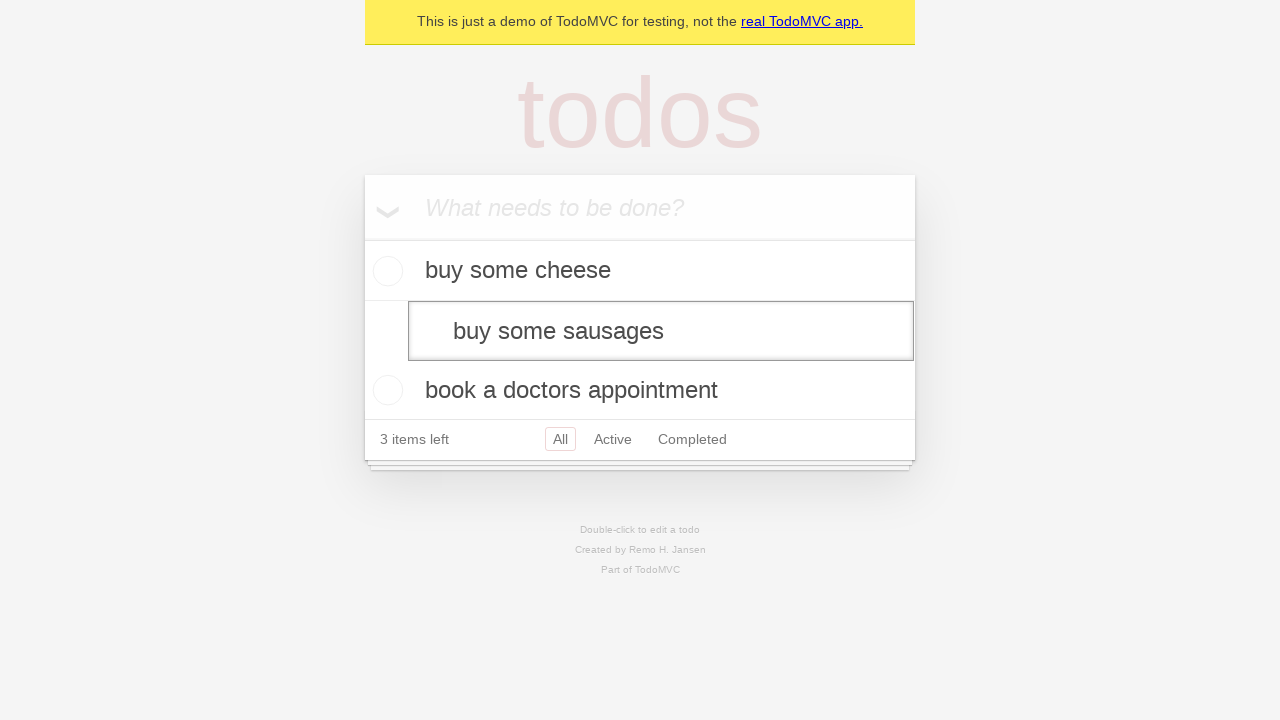

Pressed Enter to save edited todo with trimmed whitespace on internal:testid=[data-testid="todo-item"s] >> nth=1 >> internal:role=textbox[nam
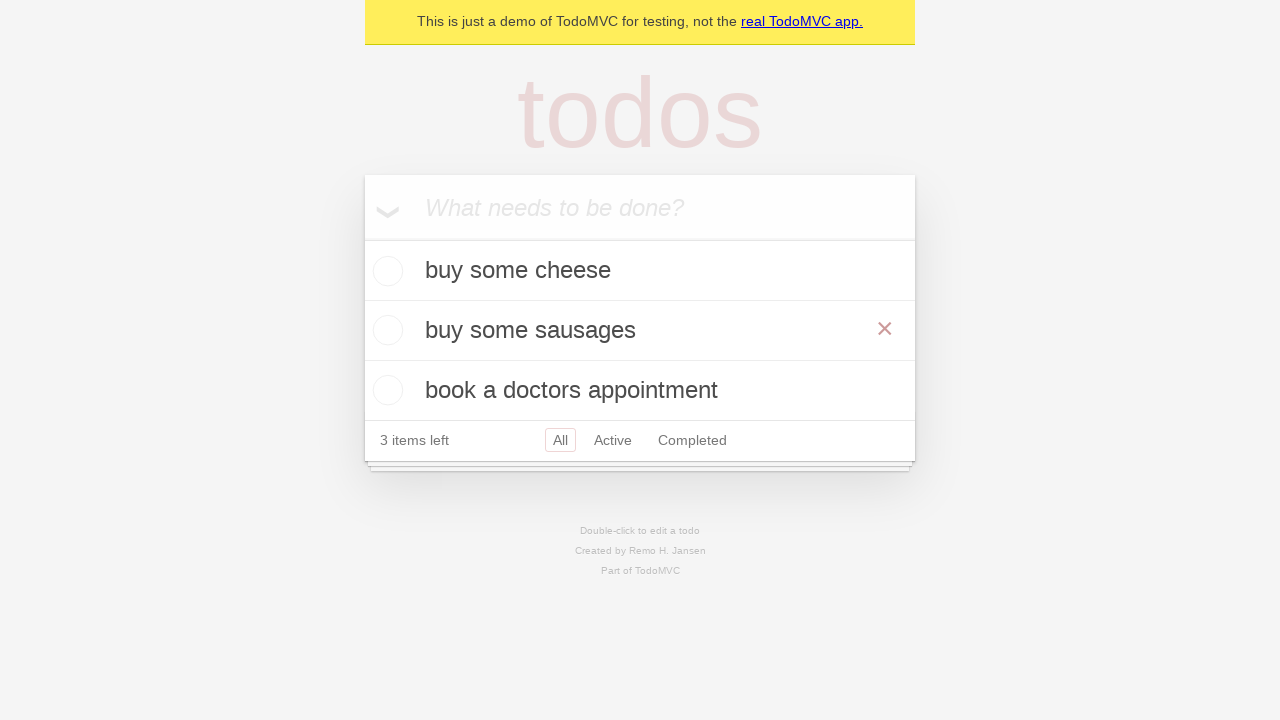

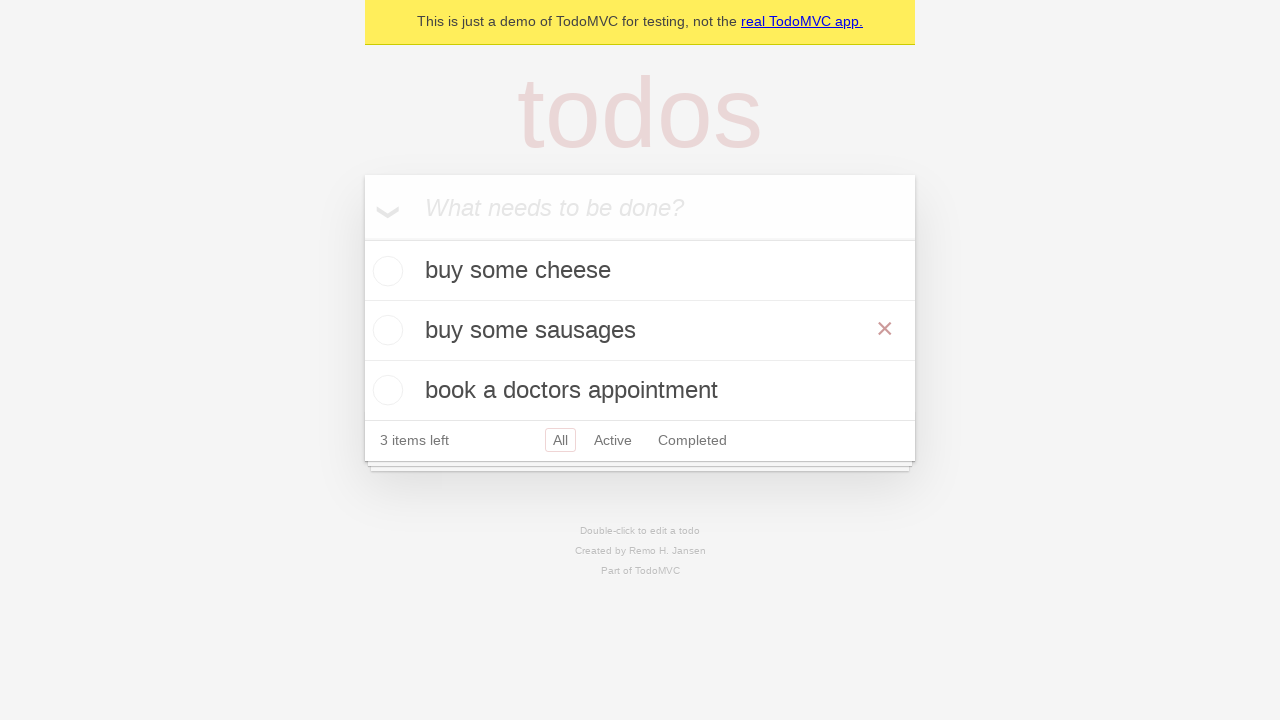